Tests drag and drop functionality on the jQuery UI droppable demo page by dragging a source element and dropping it onto a target element within an iframe.

Starting URL: http://jqueryui.com/droppable/

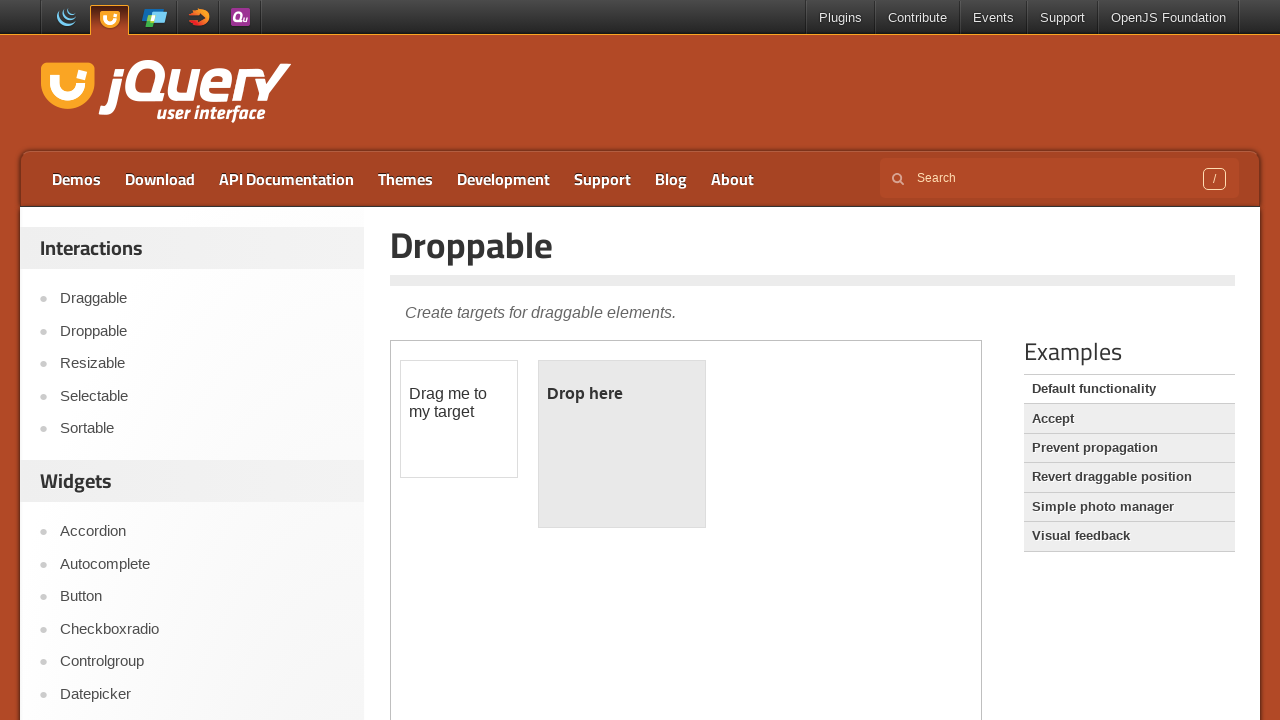

Located the demo iframe on the jQuery UI droppable page
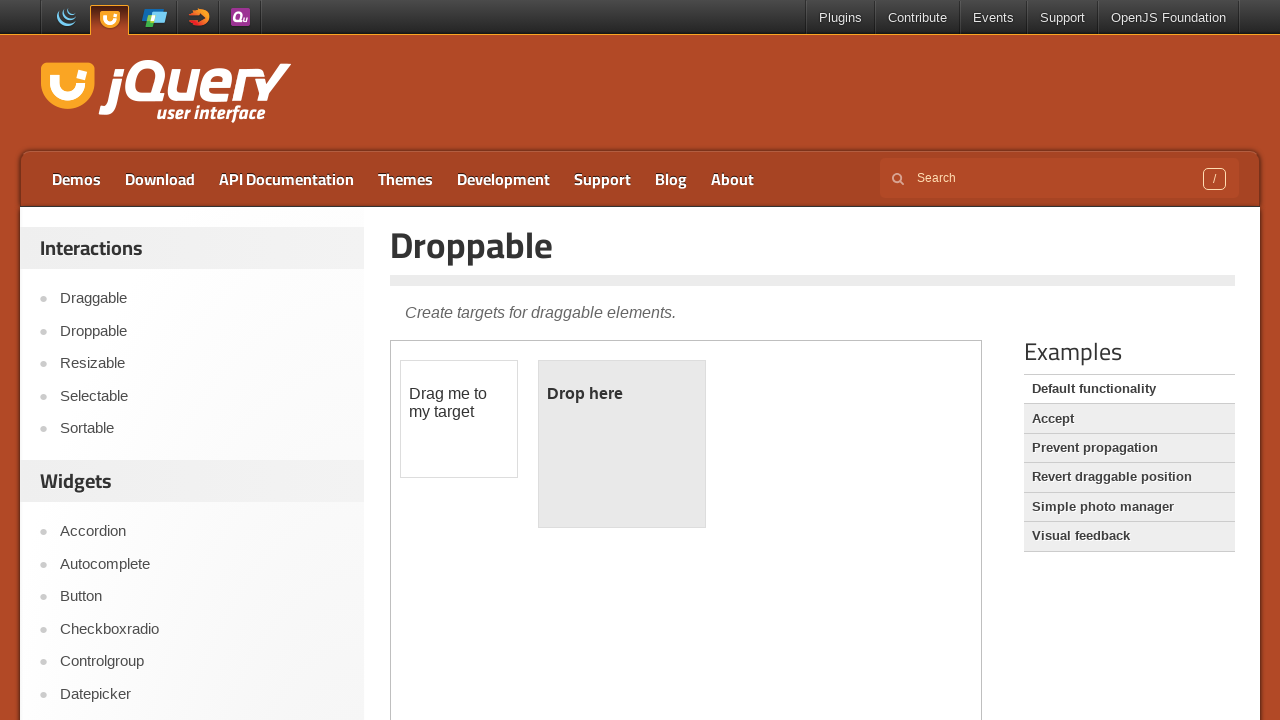

Located the draggable source element (#draggable) within the iframe
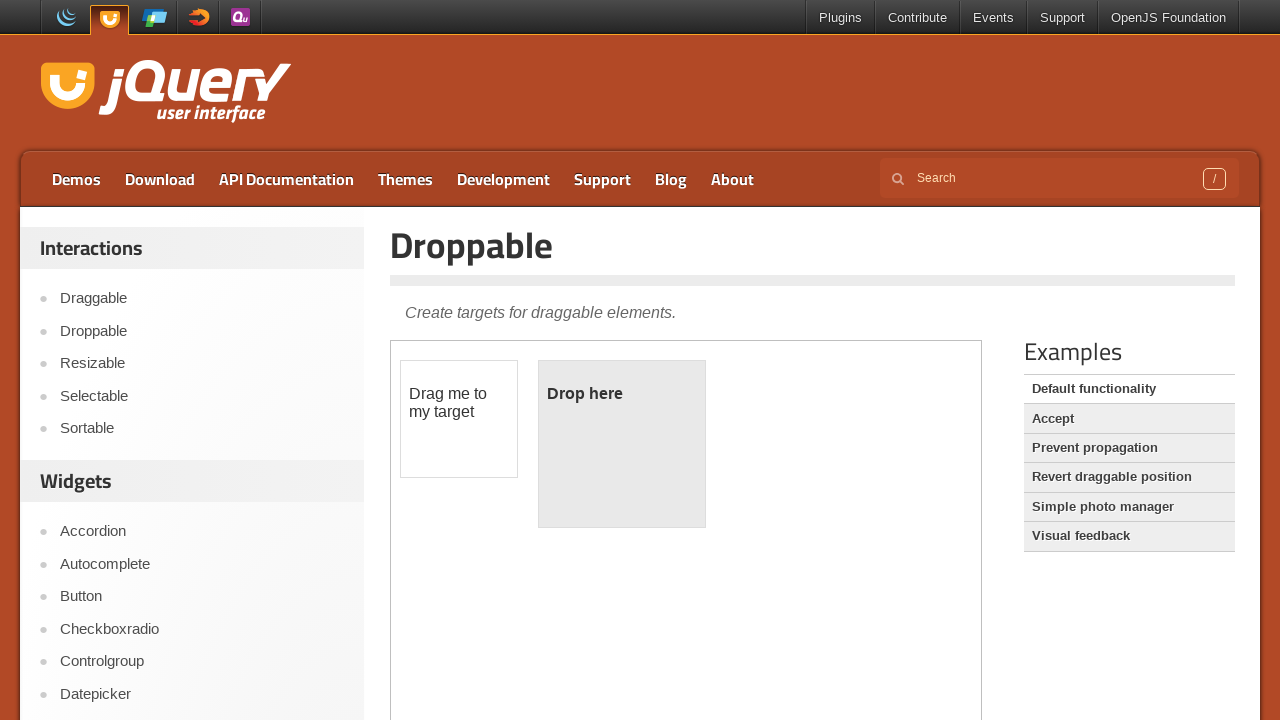

Located the droppable target element (#droppable) within the iframe
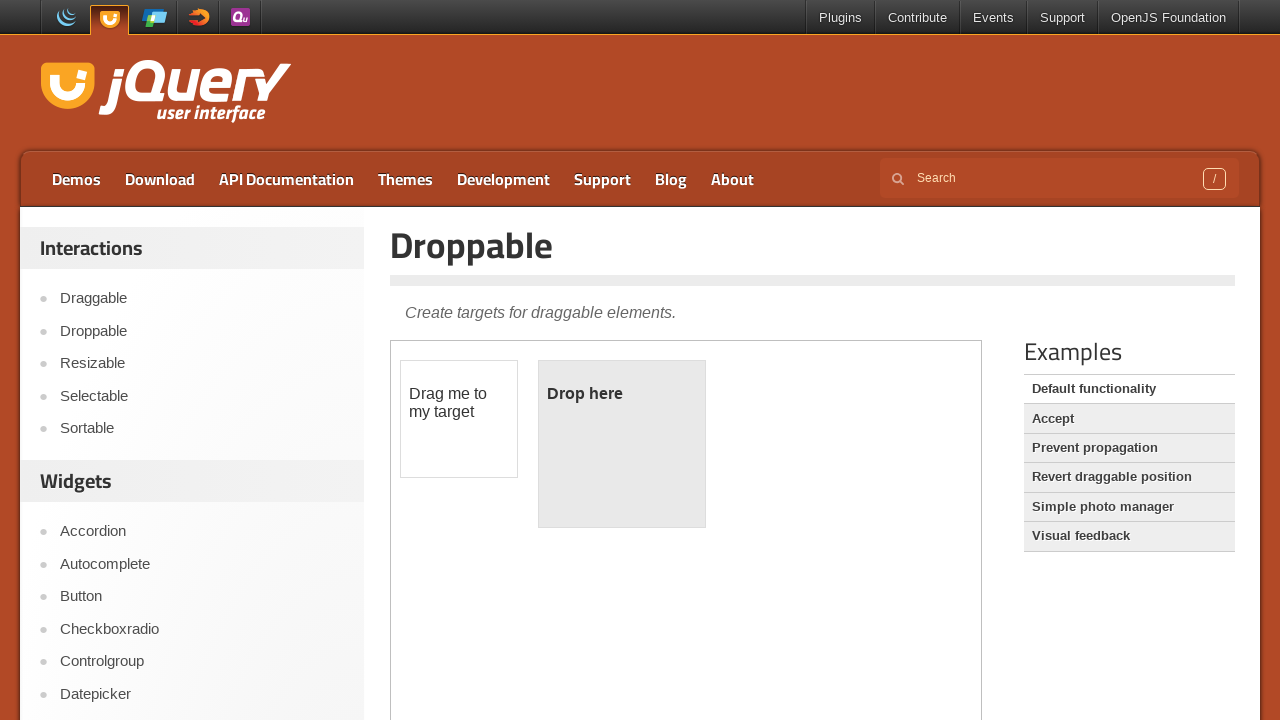

Dragged the source element onto the target element at (622, 444)
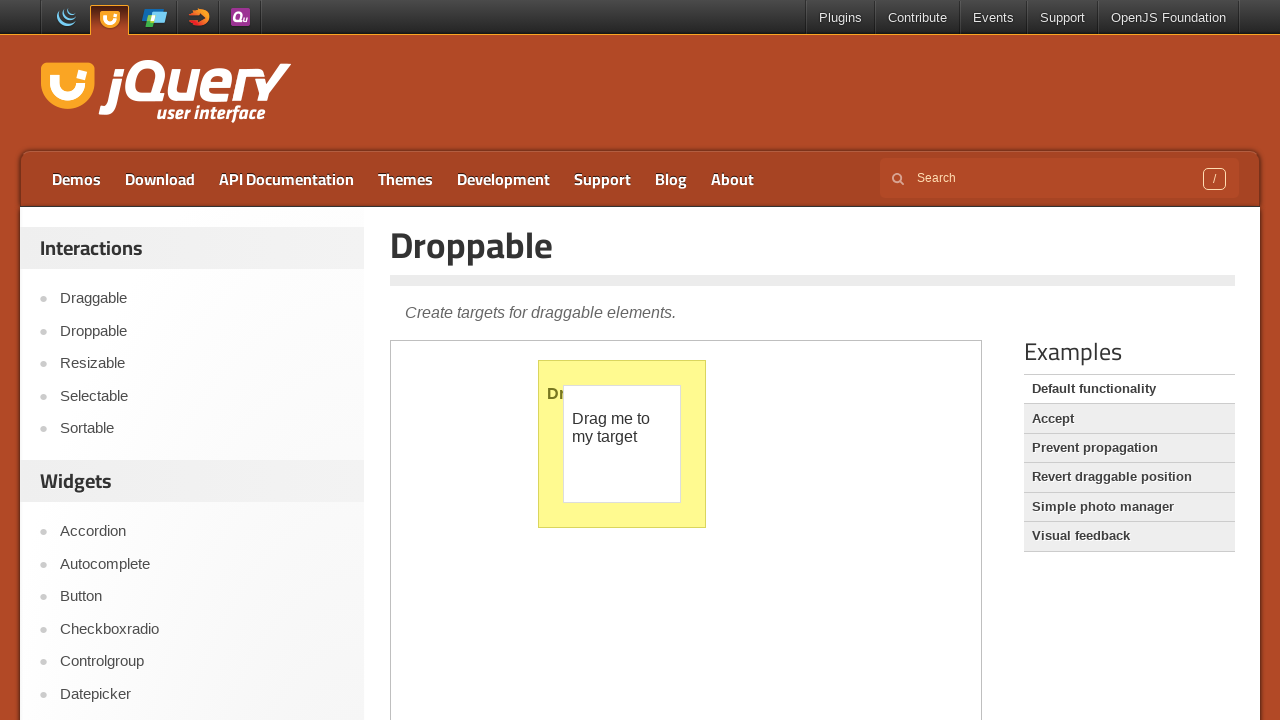

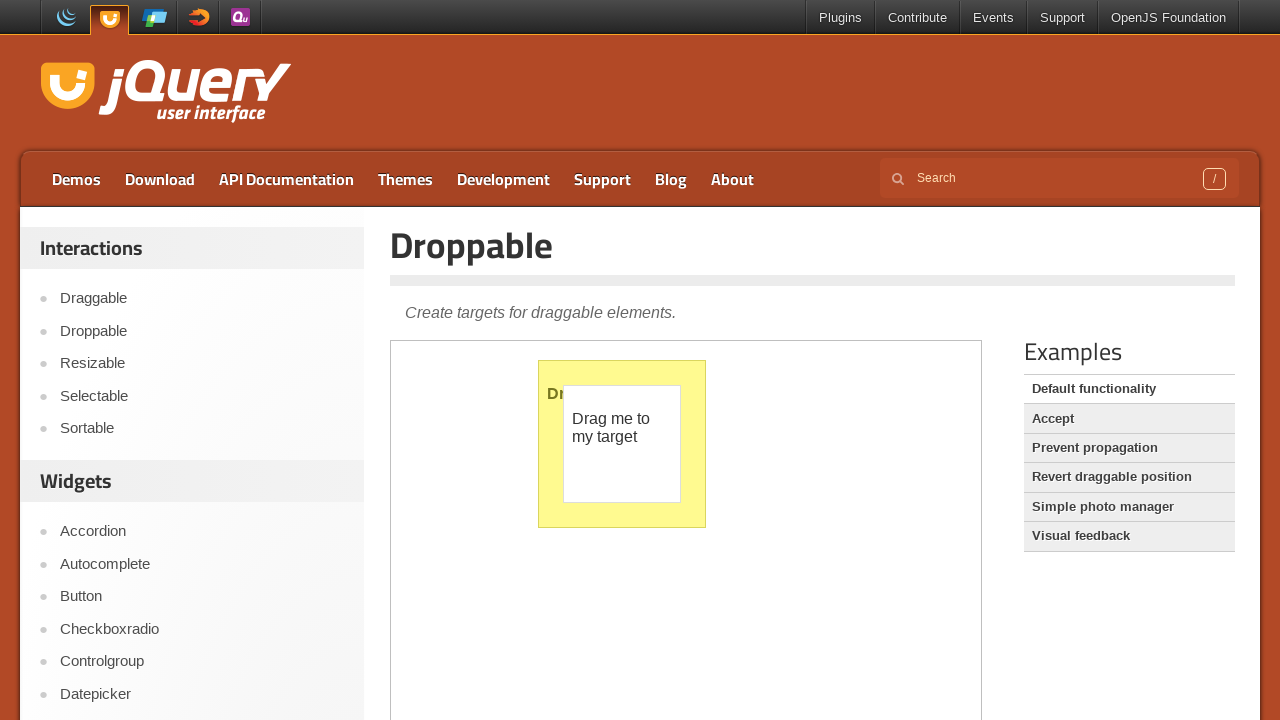